Tests clicking on multiple checkboxes on a basic controls demo page by iterating through all checkbox elements with the class 'bcCheckBox' and clicking each one

Starting URL: https://www.hyrtutorials.com/p/basic-controls.html

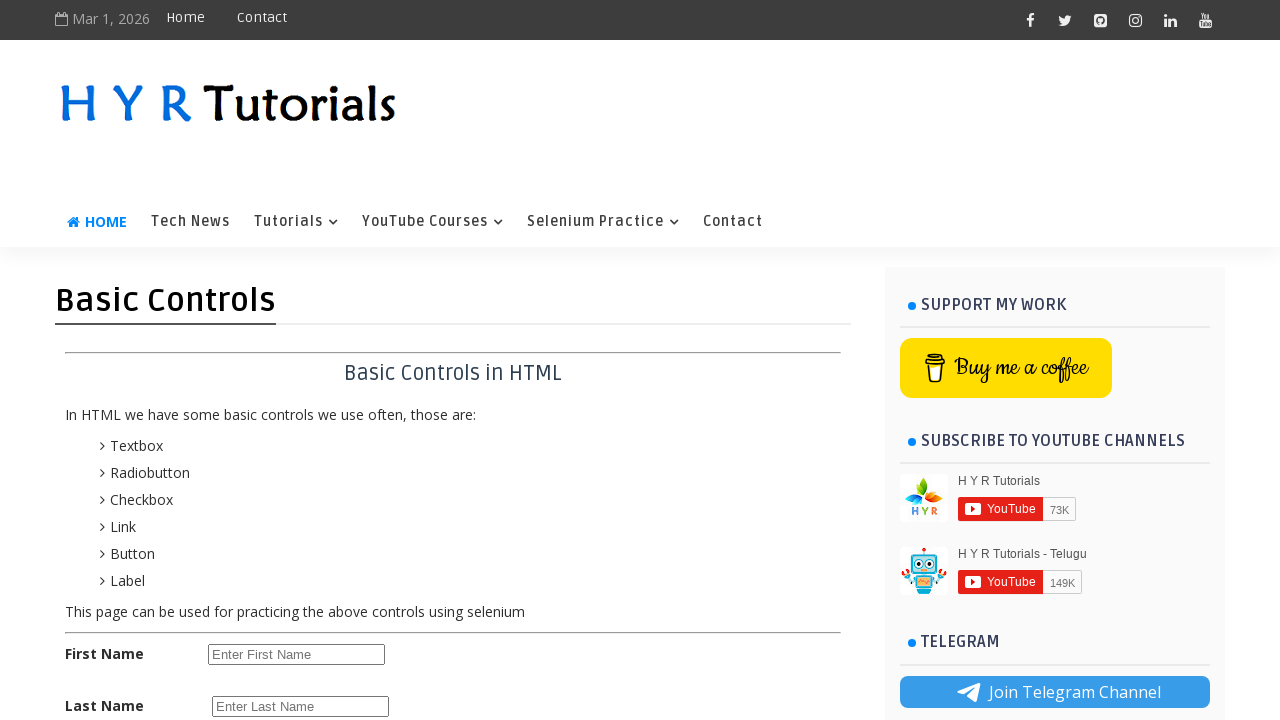

Navigated to basic controls demo page
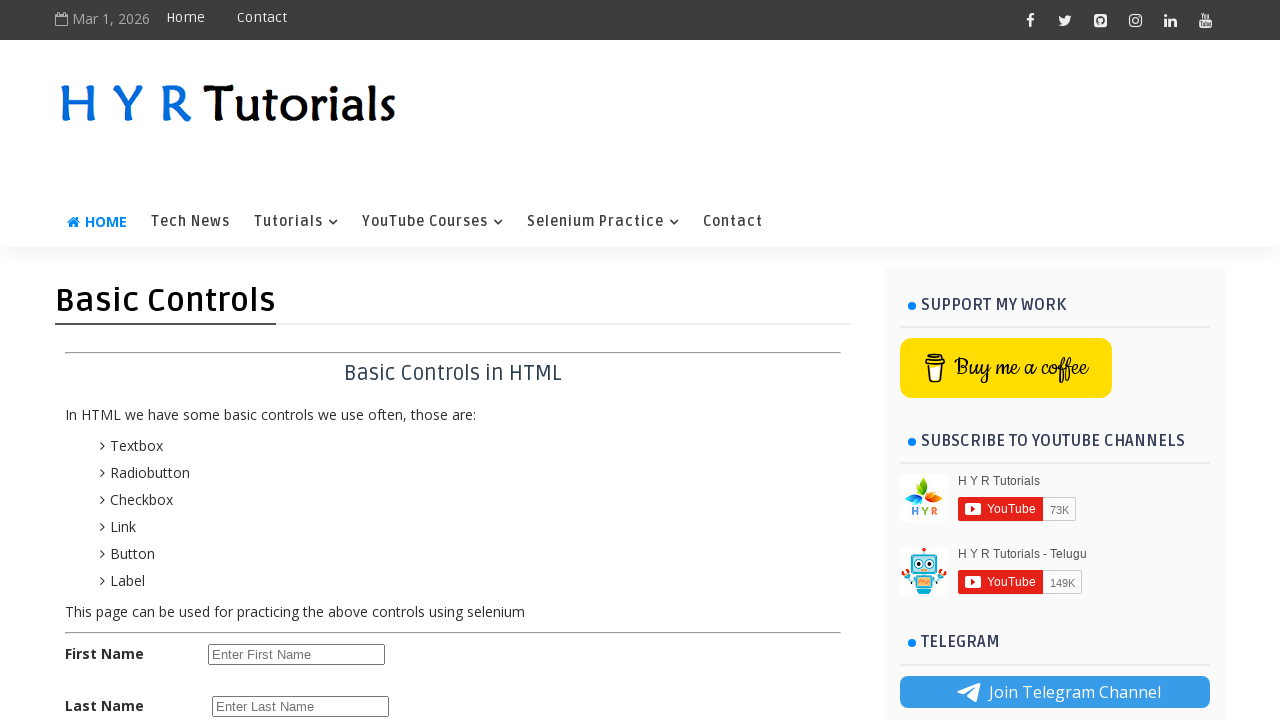

Waited for checkboxes with class 'bcCheckBox' to load
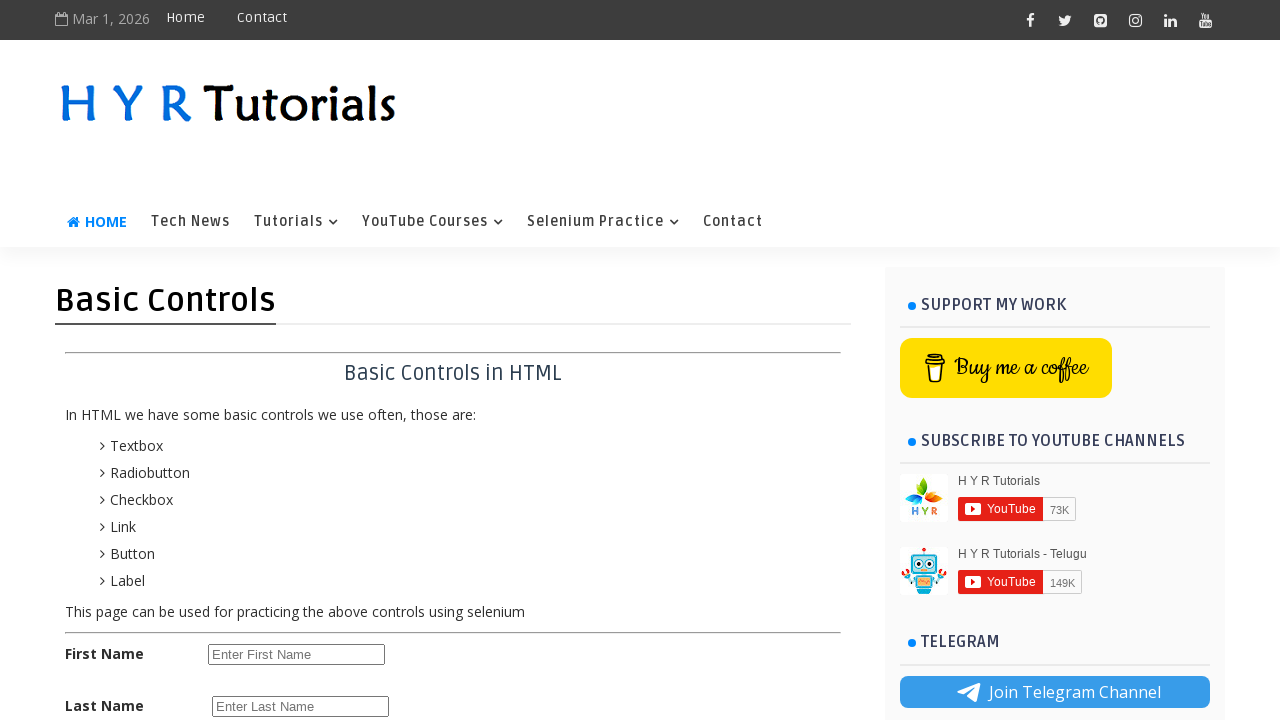

Located 6 checkbox elements
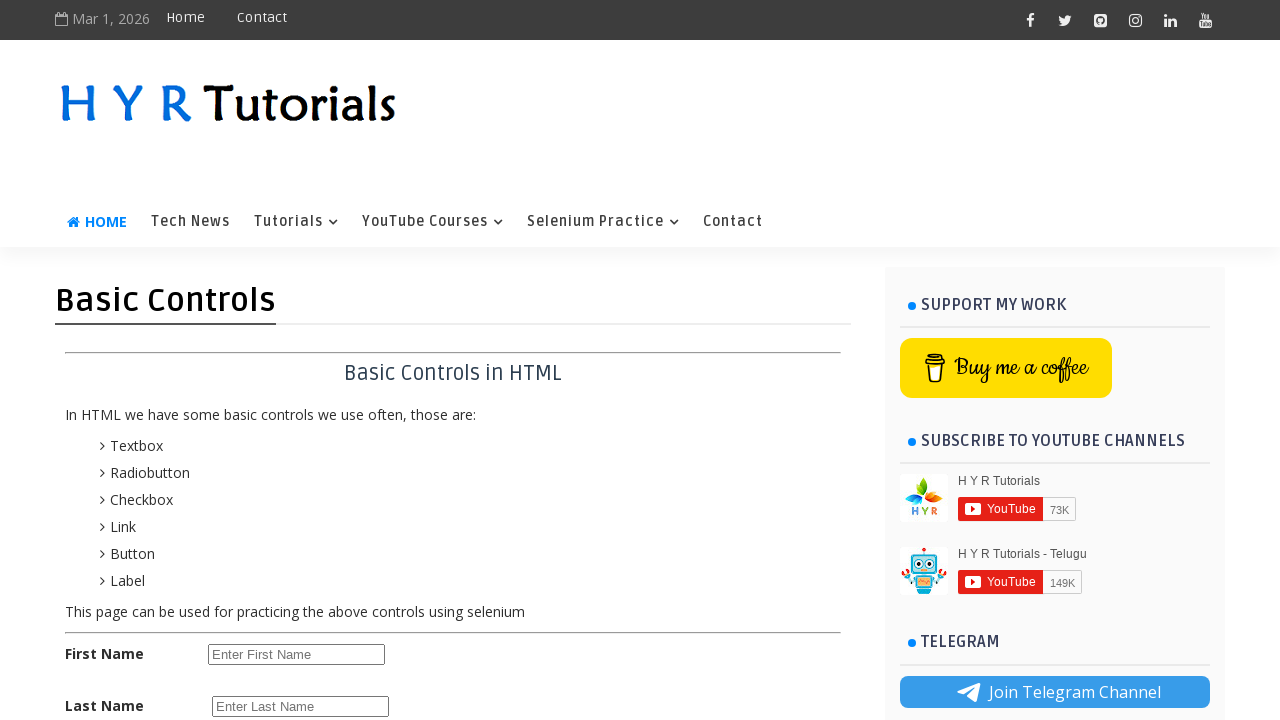

Clicked a checkbox element at (216, 478) on .bcCheckBox >> nth=0
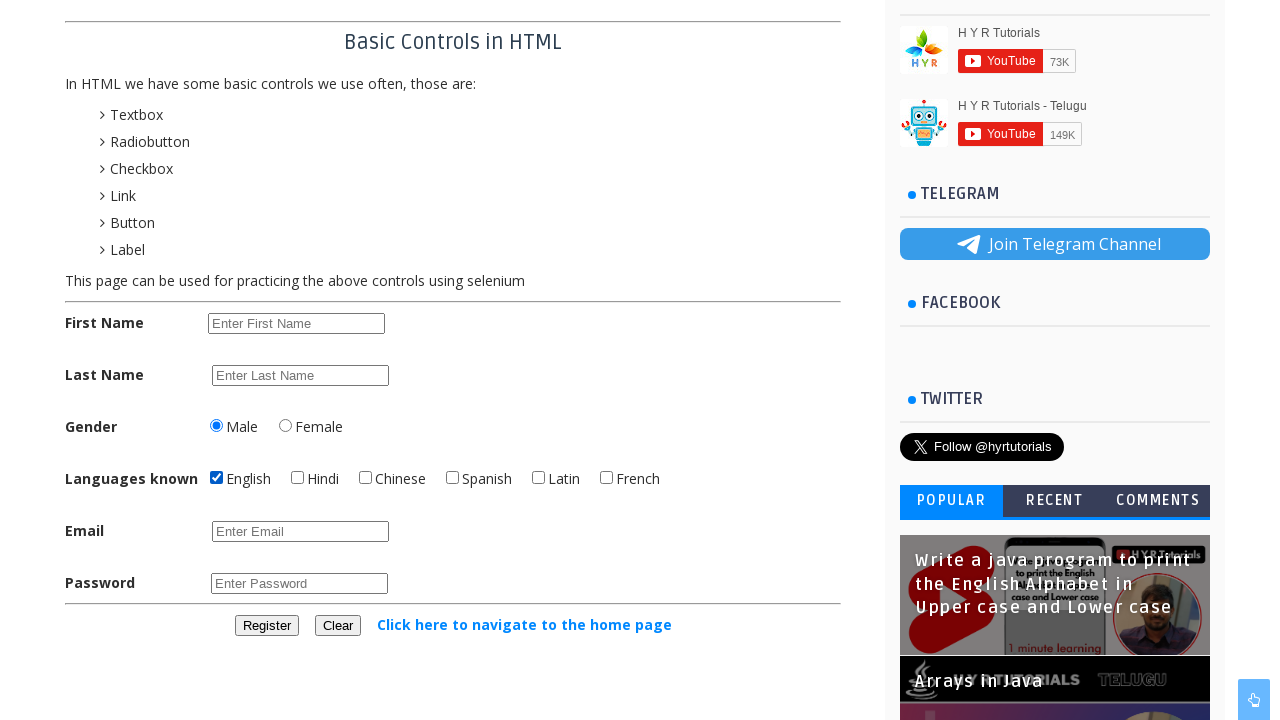

Clicked a checkbox element at (298, 478) on .bcCheckBox >> nth=1
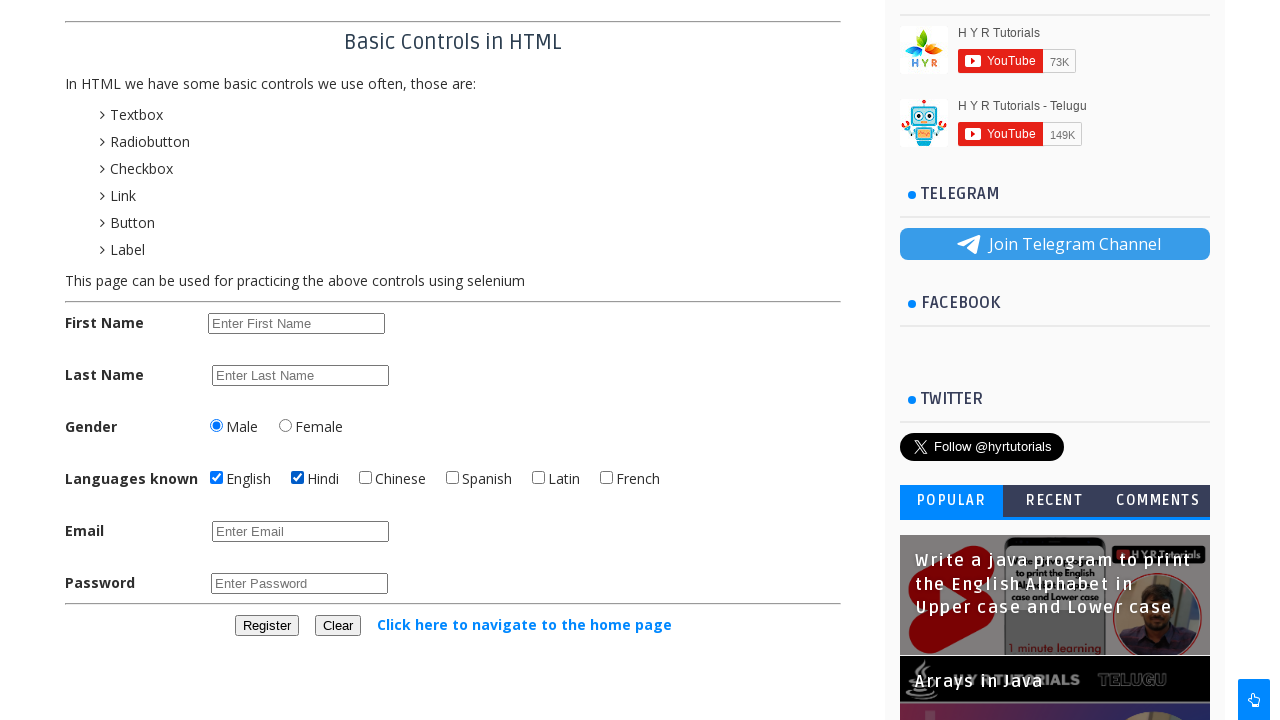

Clicked a checkbox element at (366, 478) on .bcCheckBox >> nth=2
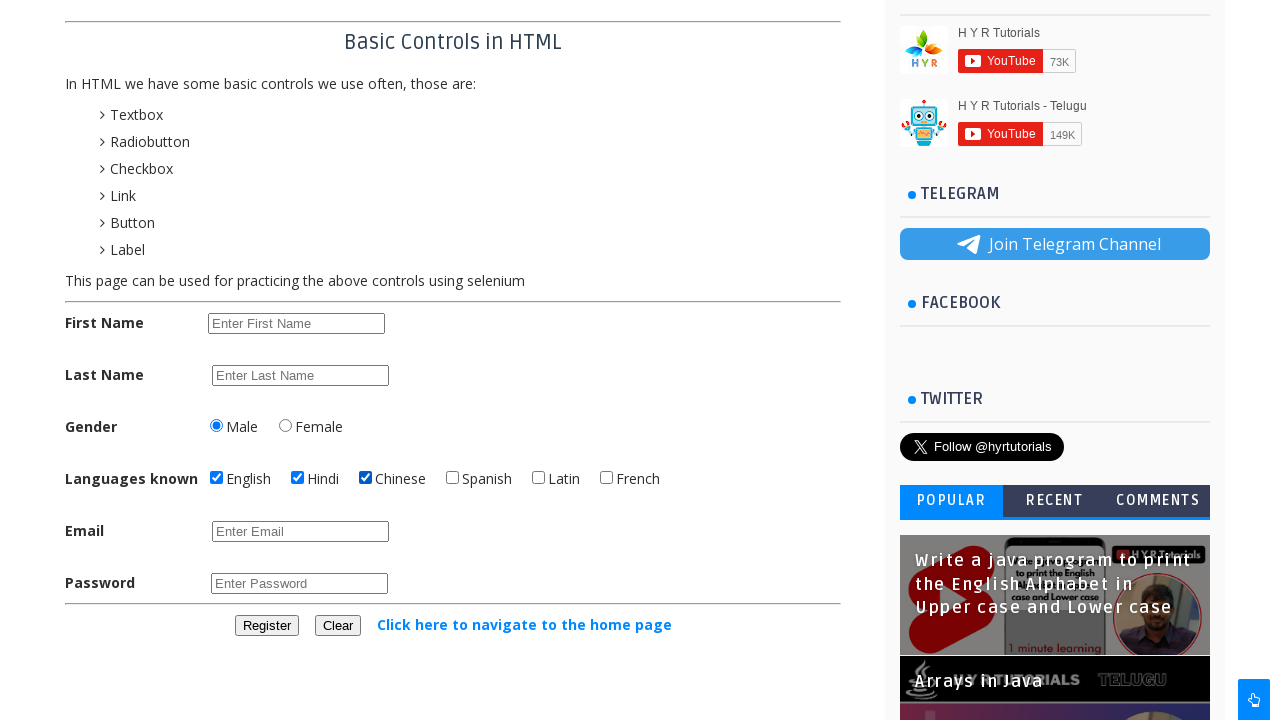

Clicked a checkbox element at (452, 478) on .bcCheckBox >> nth=3
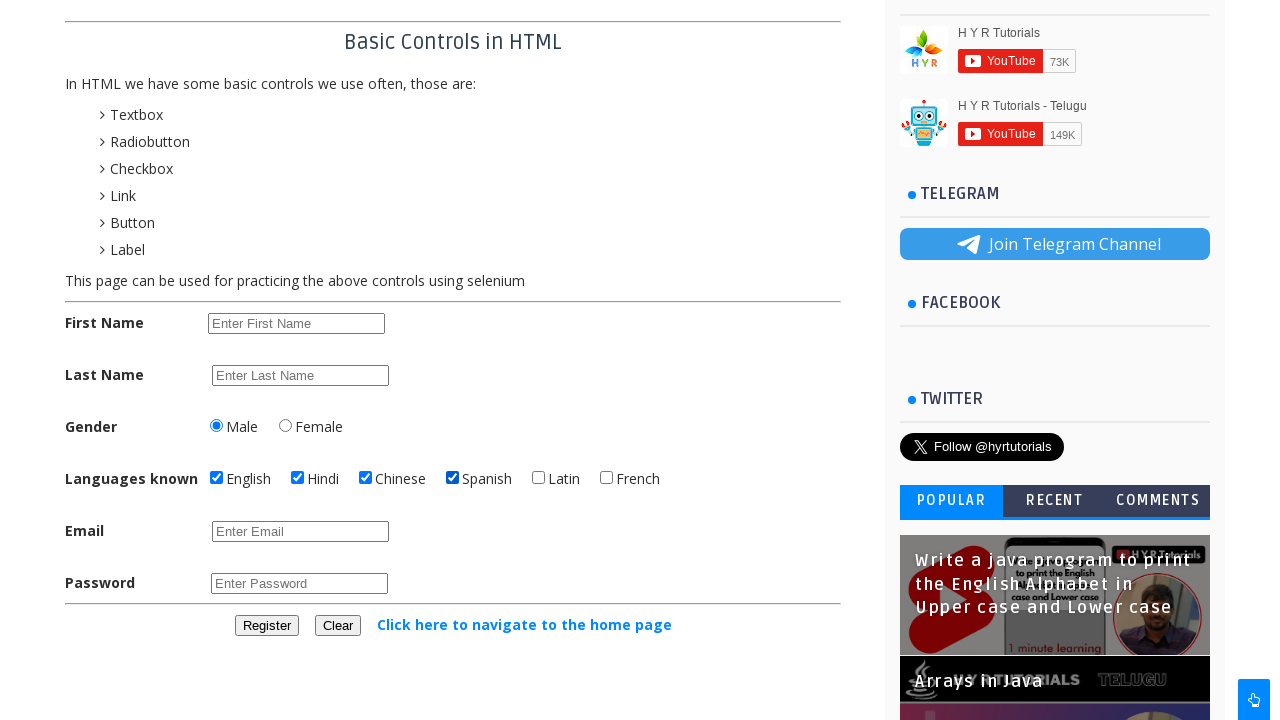

Clicked a checkbox element at (538, 478) on .bcCheckBox >> nth=4
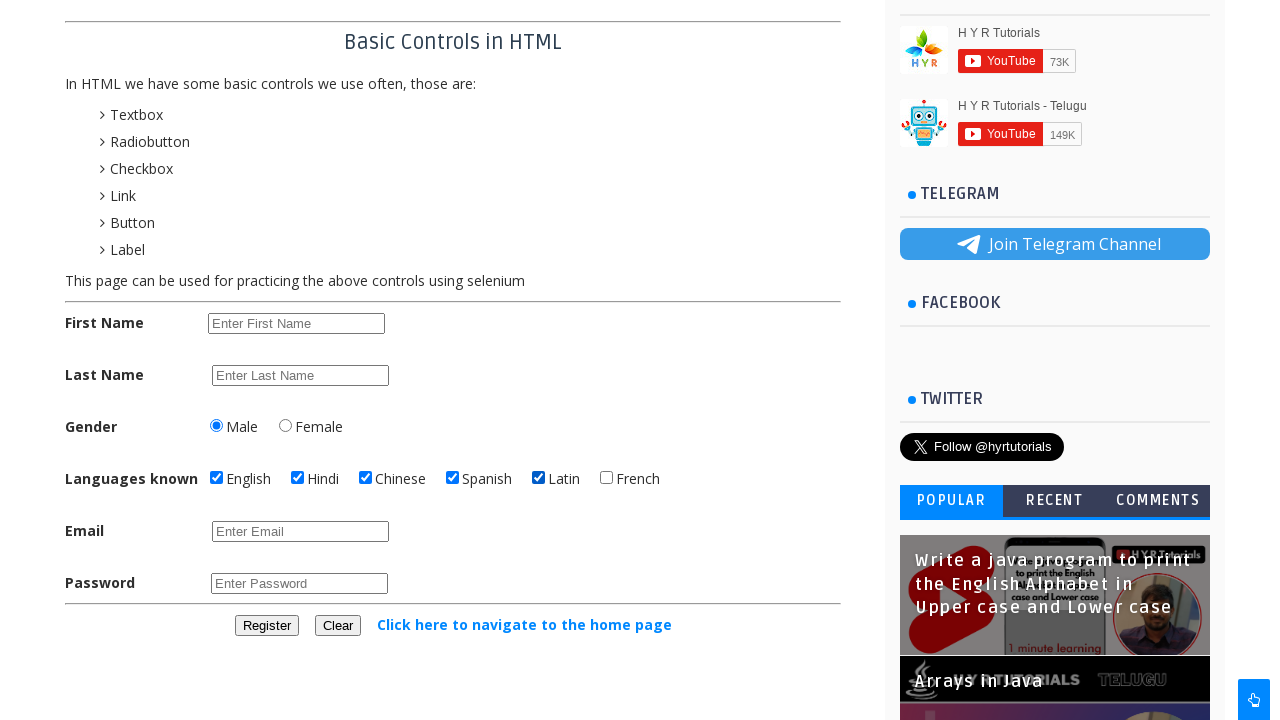

Clicked a checkbox element at (606, 478) on .bcCheckBox >> nth=5
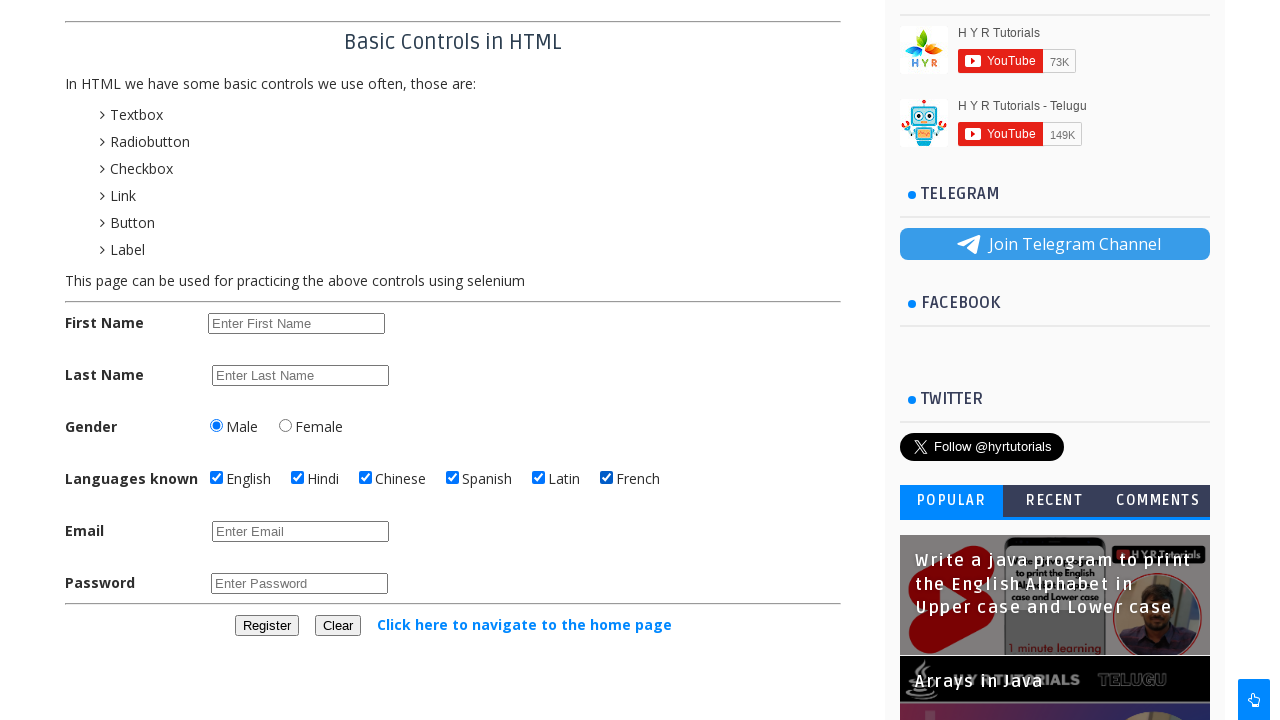

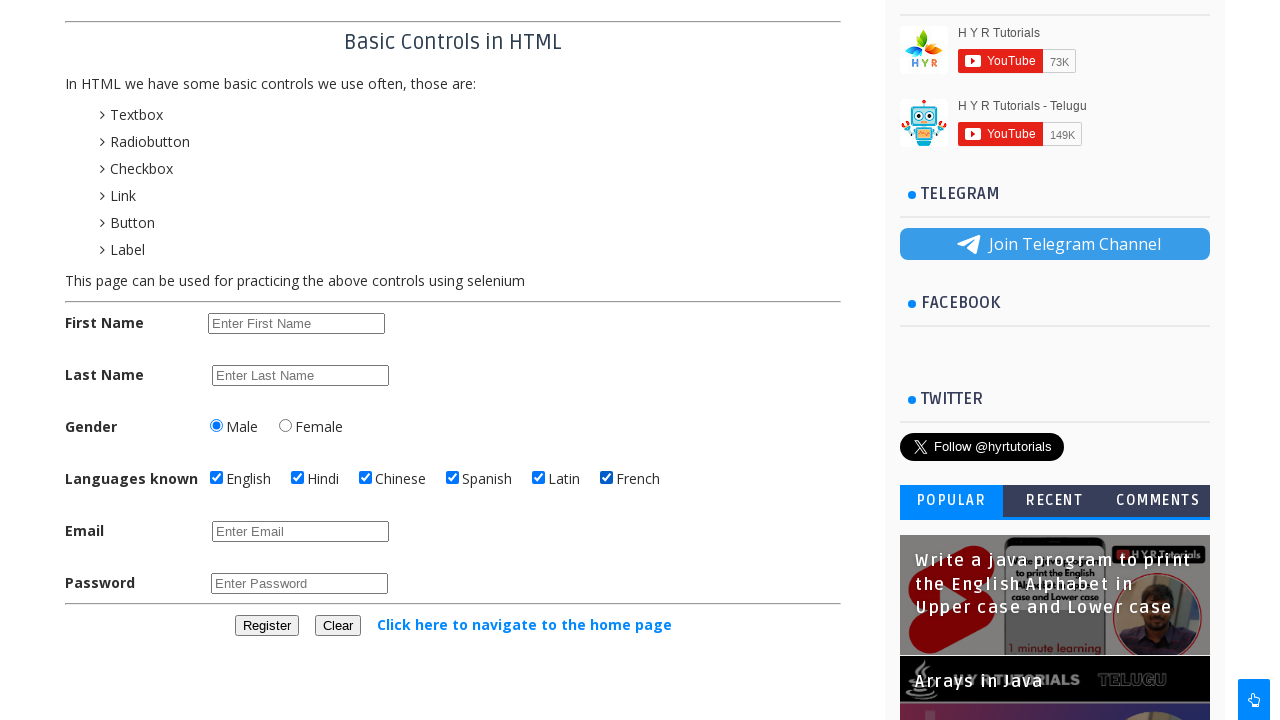